Tests the search functionality on an automation bookstore website by entering a search term and then clearing the search field using the clear button

Starting URL: https://automationbookstore.dev/

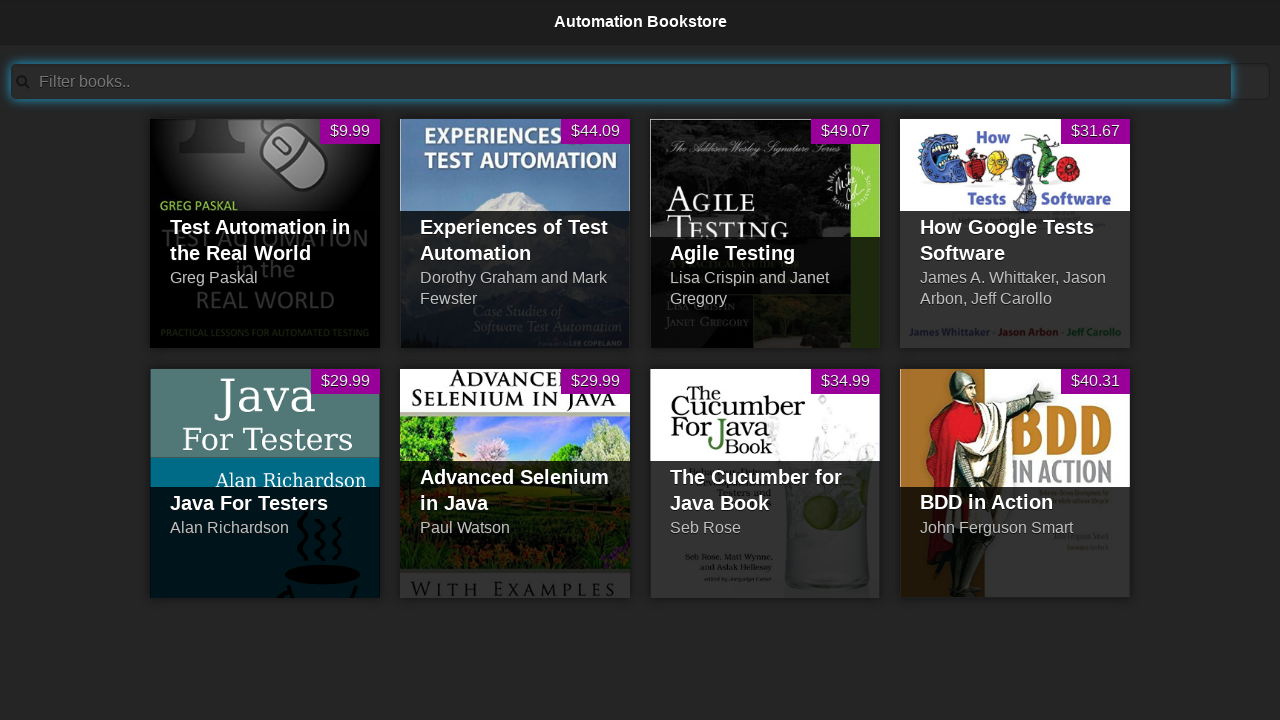

Entered 'Test' in the search bar on #searchBar
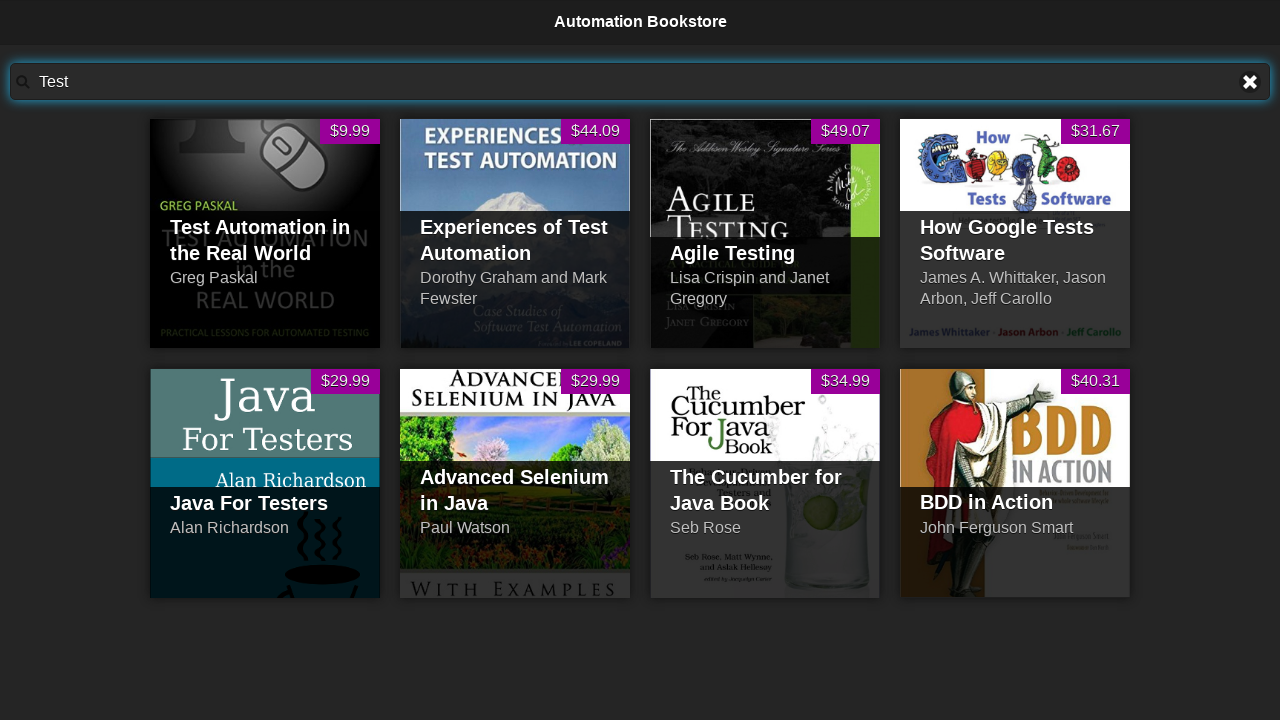

Located the clear button element
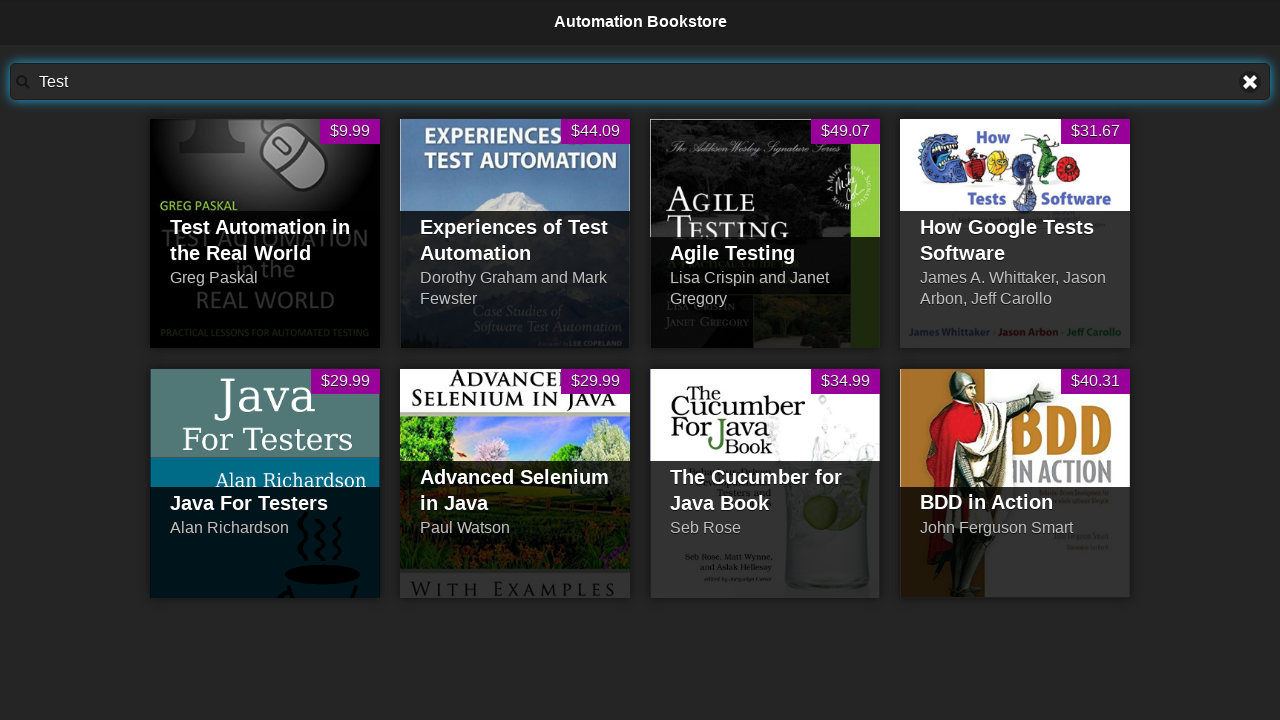

Verified clear button is visible
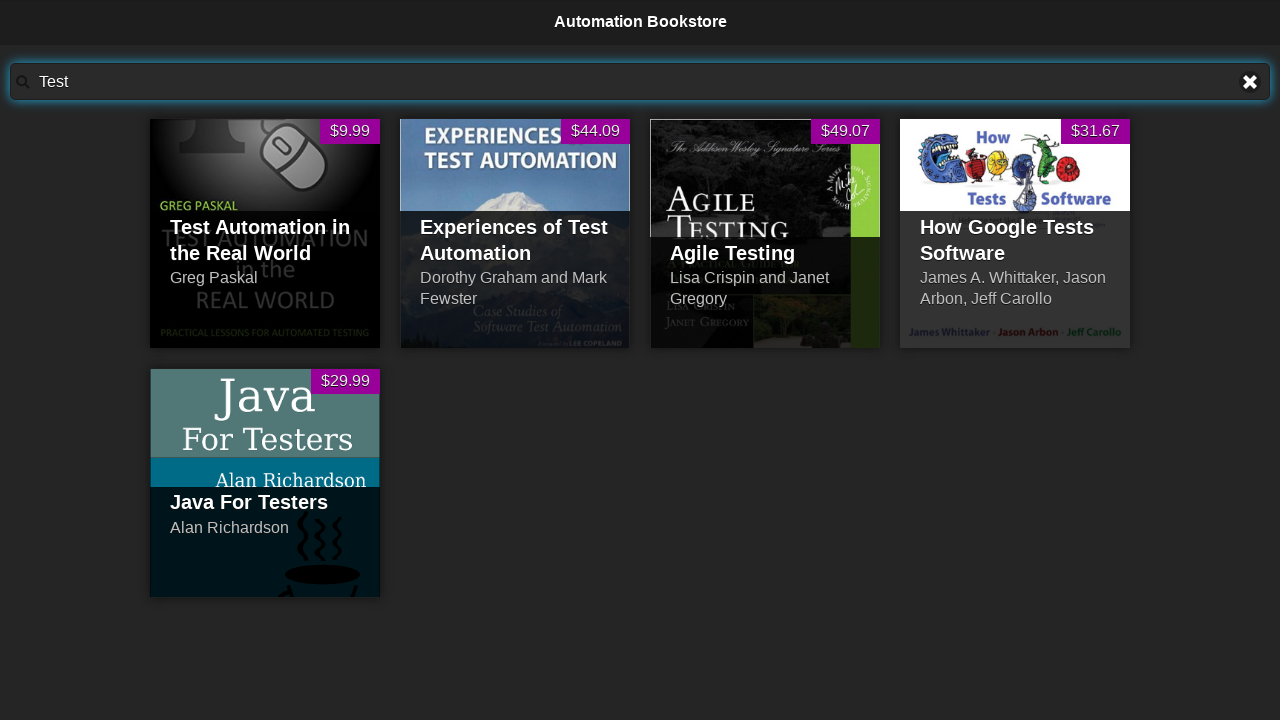

Clicked the clear button to reset search field at (1250, 82) on a[title='Clear text']
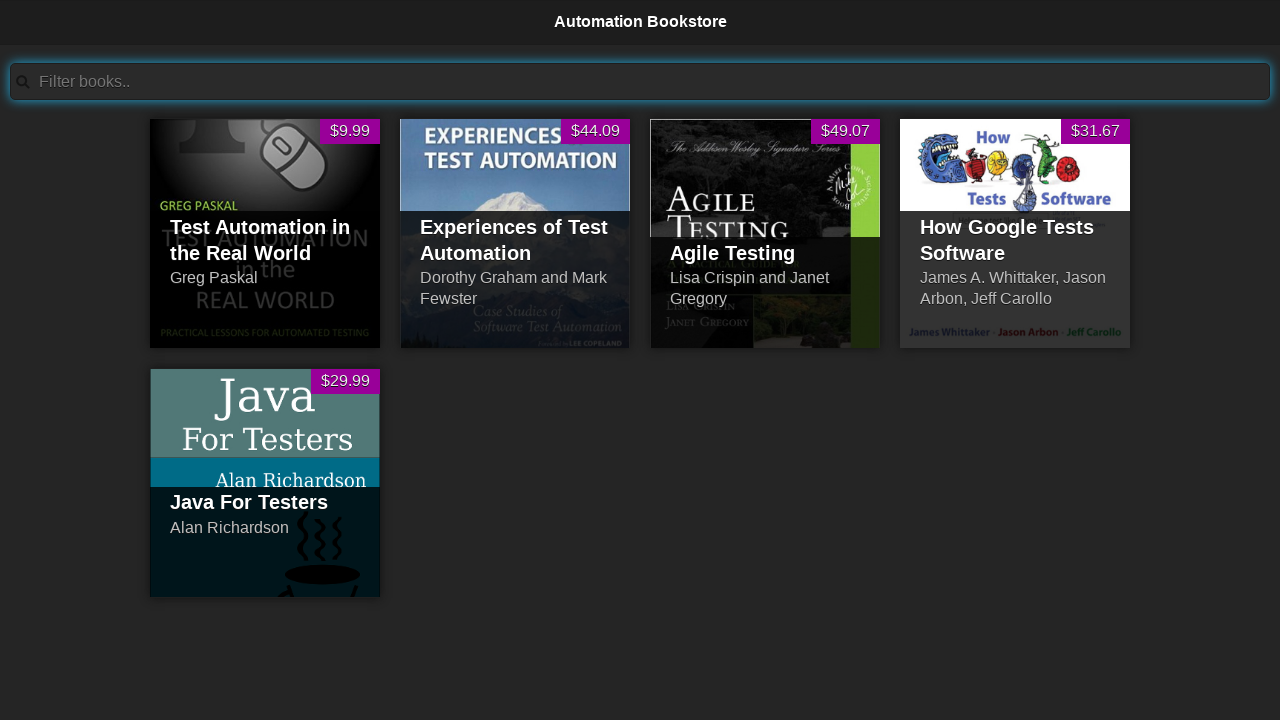

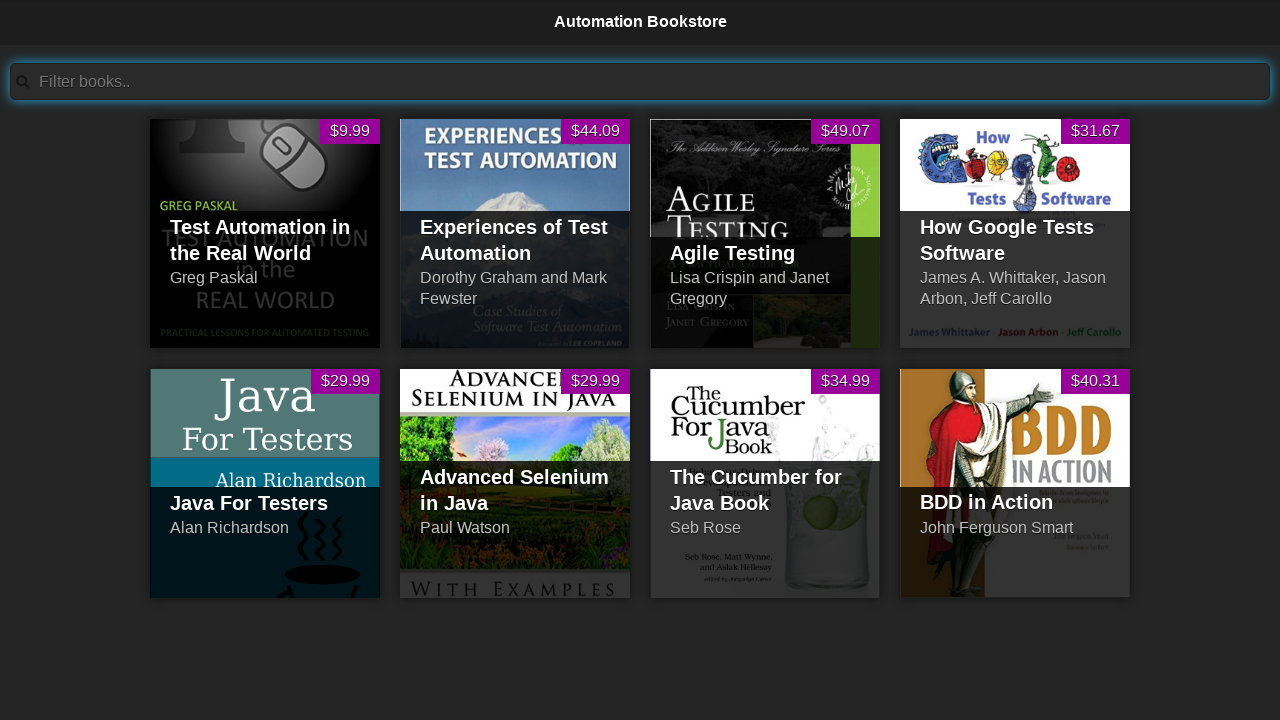